Tests right-click context menu by right-clicking a button, selecting paste option, and handling the alert

Starting URL: https://swisnl.github.io/jQuery-contextMenu/demo.html

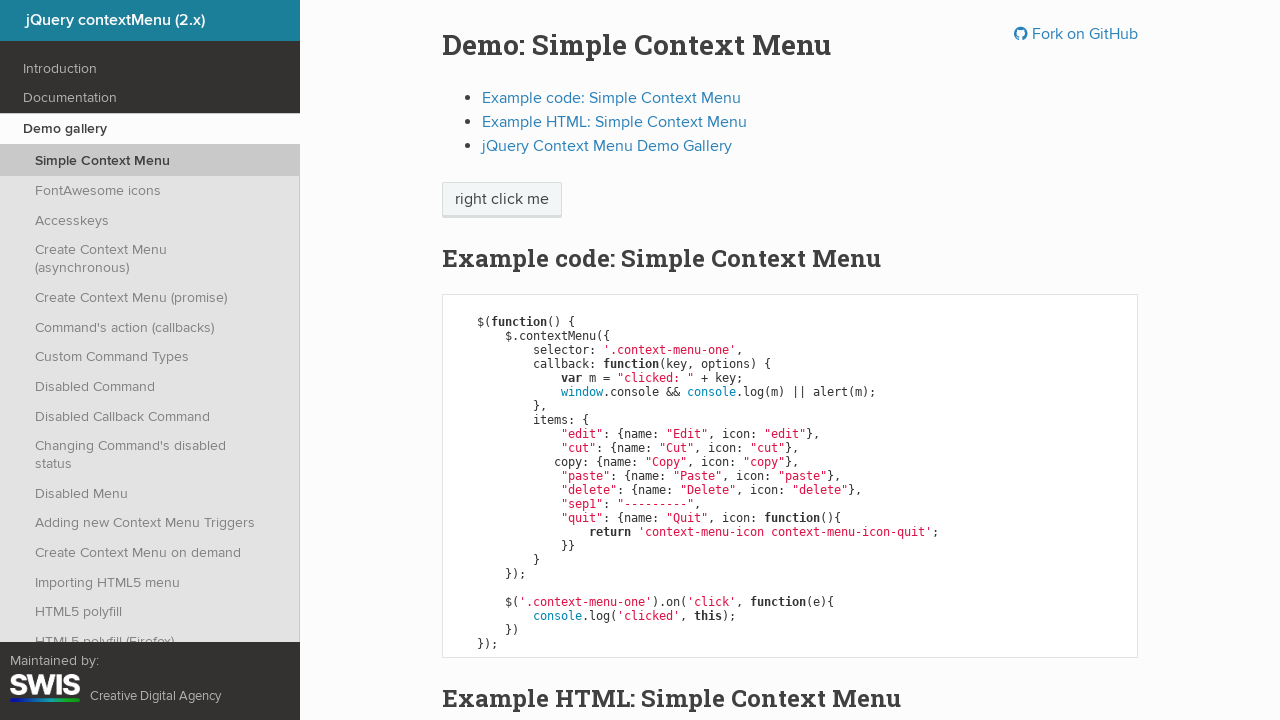

Right-clicked on context menu button to open context menu at (502, 200) on //span[@class='context-menu-one btn btn-neutral']
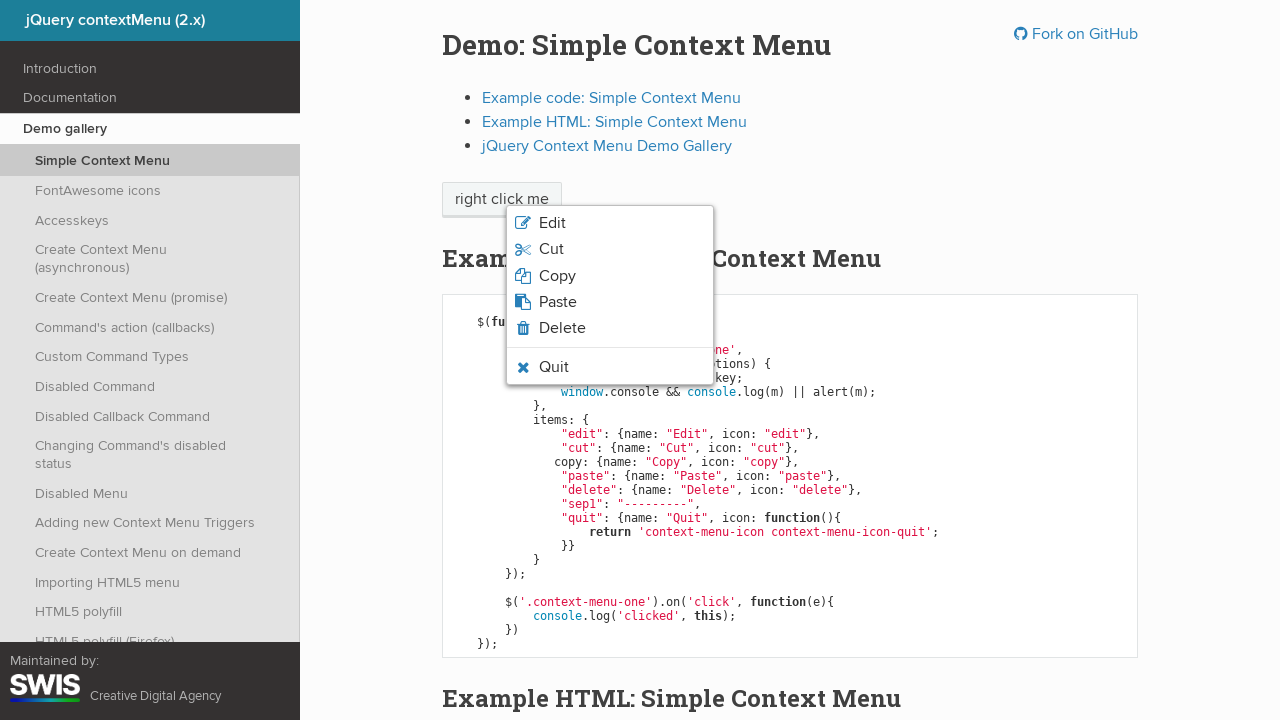

Clicked on Paste option from context menu at (558, 302) on xpath=//span[normalize-space()='Paste']
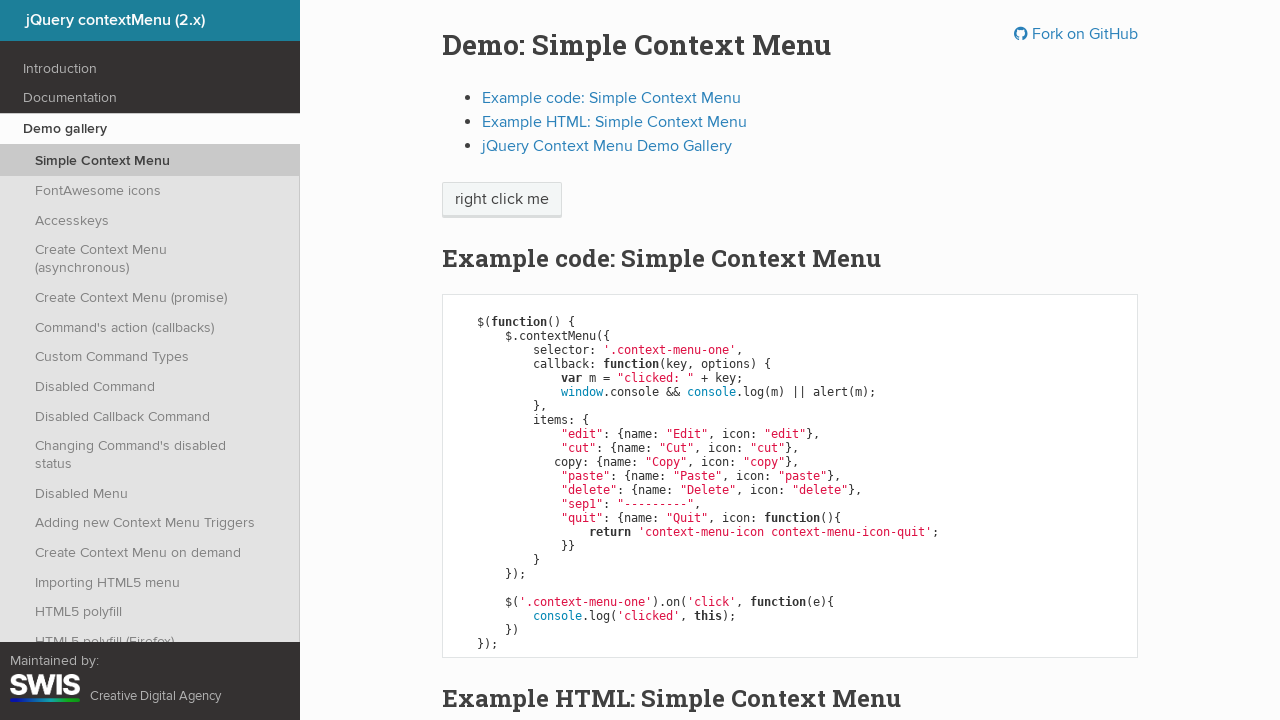

Set up dialog handler to accept alert
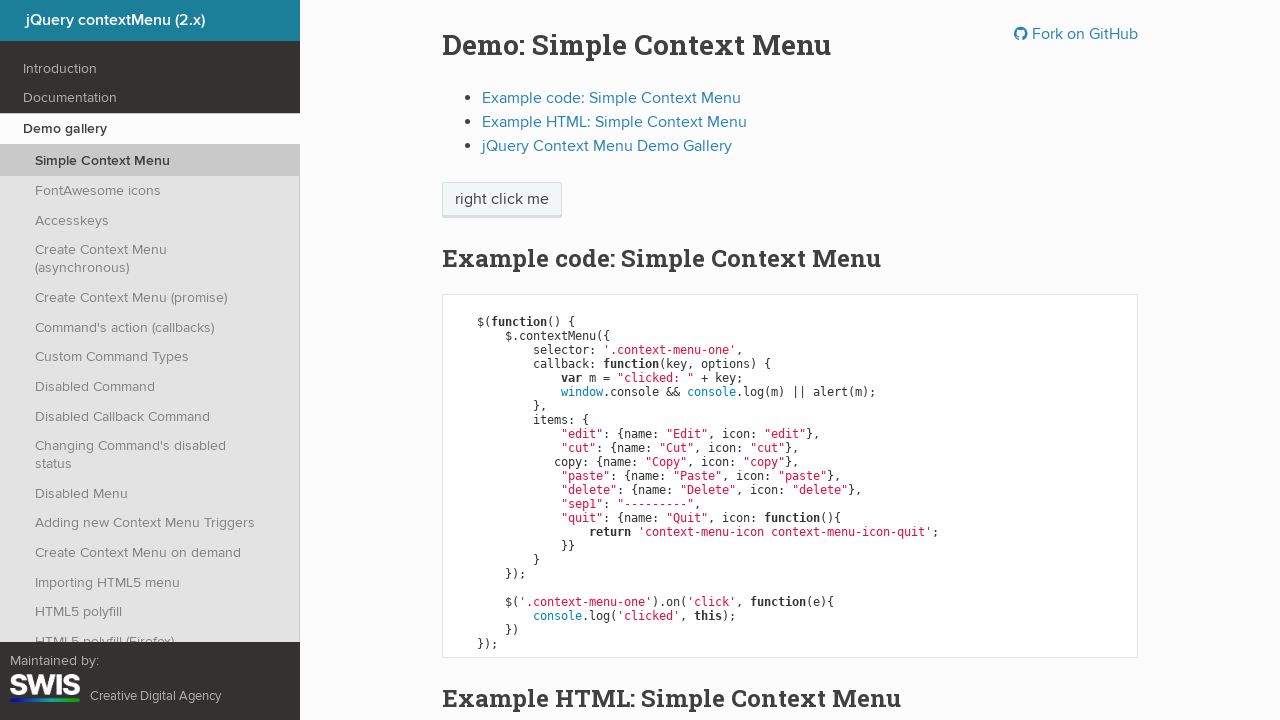

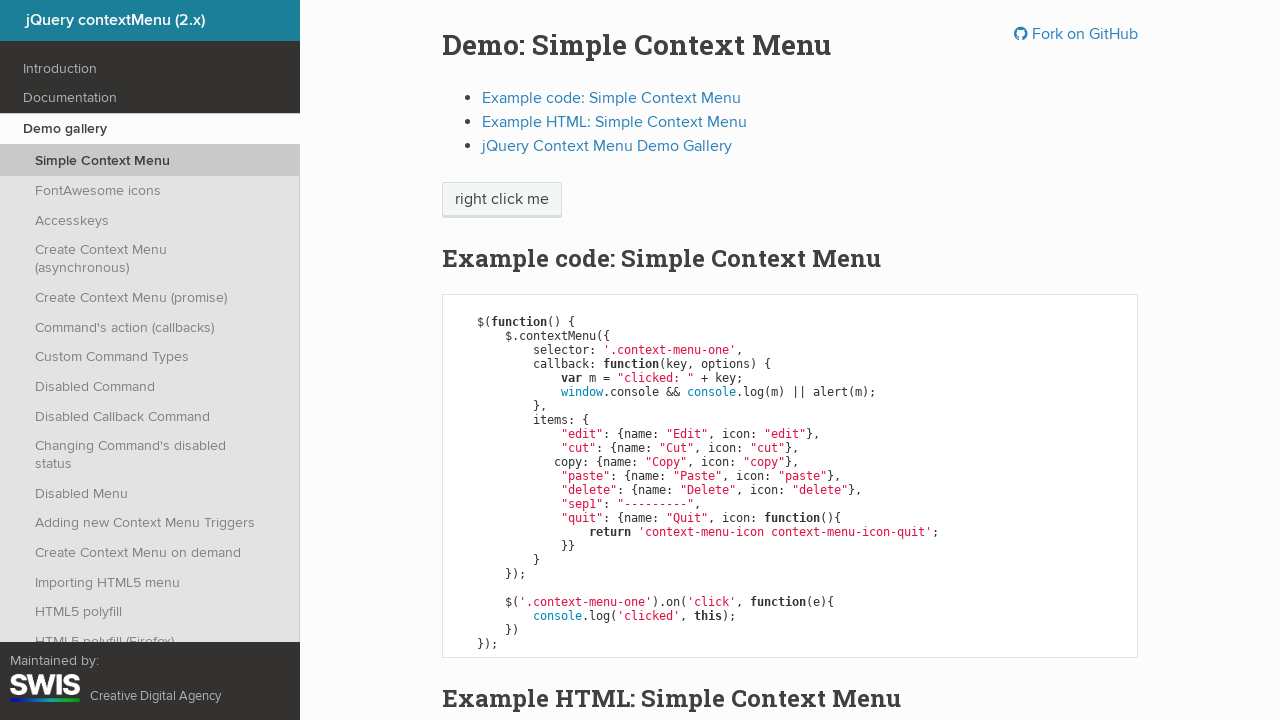